Clicks on the Docs link in the header navigation and verifies the page displays "Getting Started" as the header text

Starting URL: https://webdriver.io

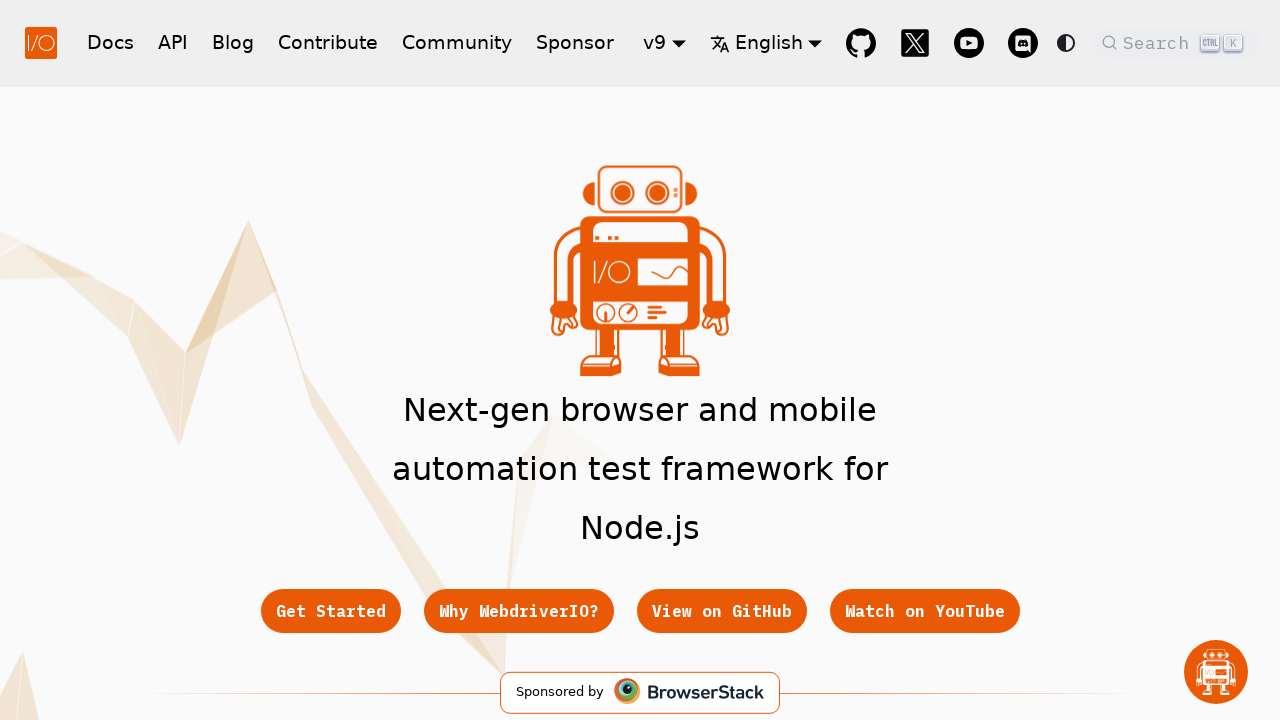

Clicked on Docs link in header navigation at (110, 42) on a[href='/docs/gettingstarted']
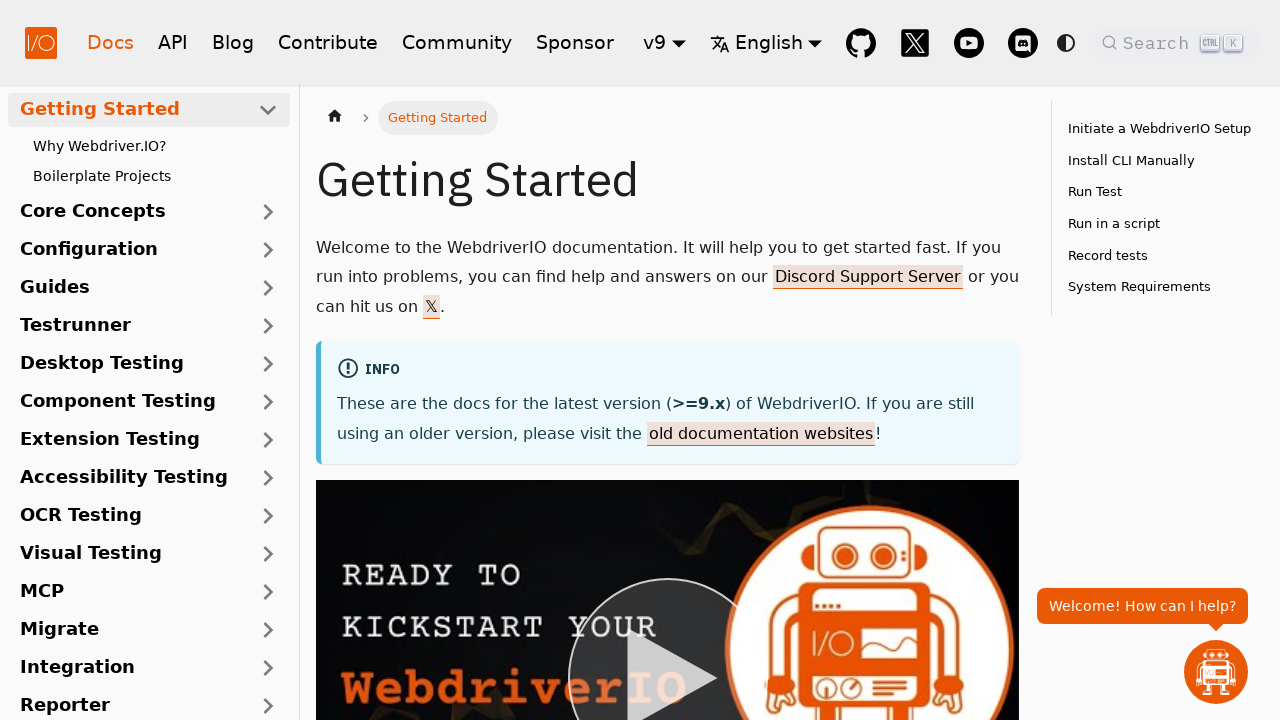

Waited for h1 header element to load
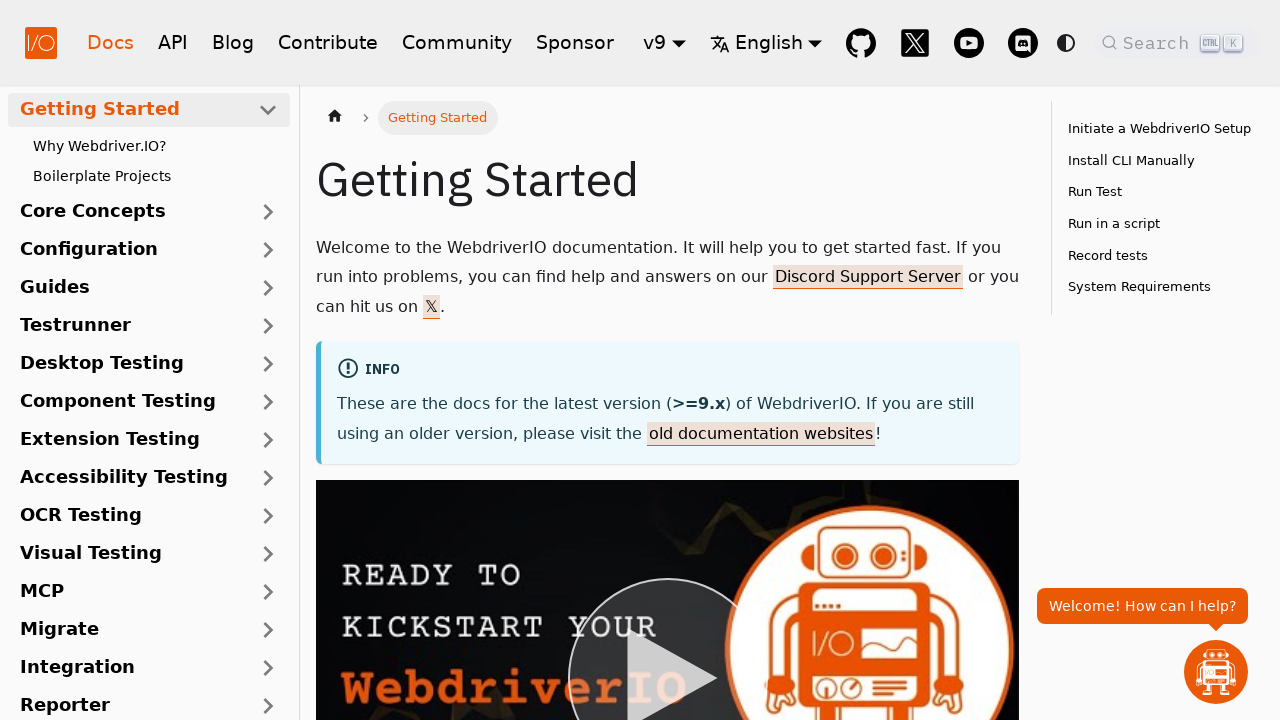

Retrieved header text content
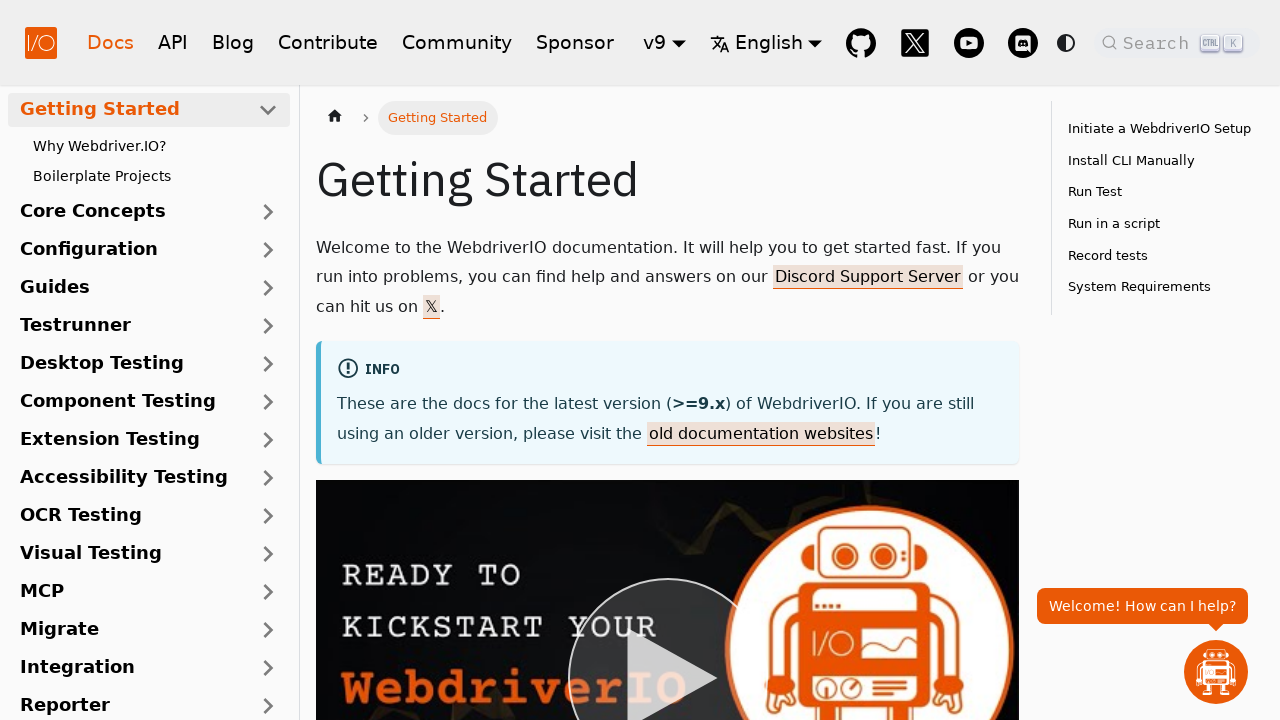

Verified header text is 'Getting Started'
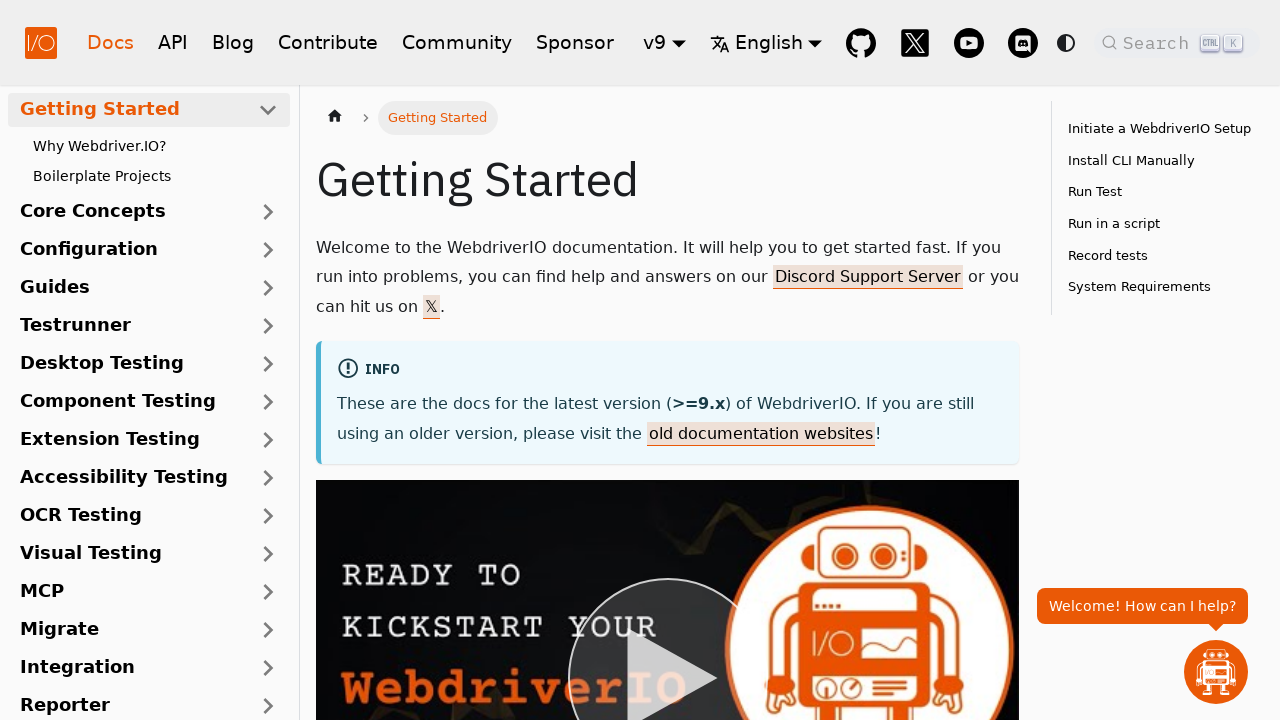

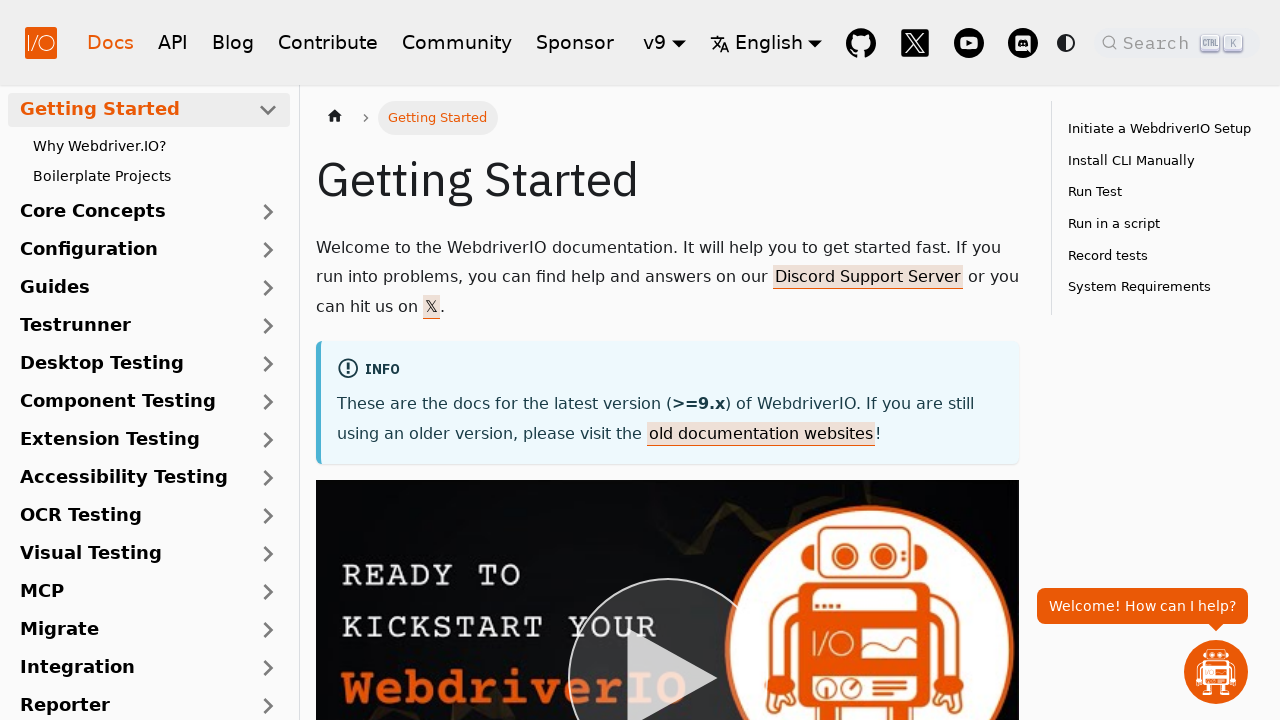